Tests a simple form by filling in first name, last name, city, and country fields using different selector strategies, then submitting the form.

Starting URL: http://suninjuly.github.io/simple_form_find_task.html

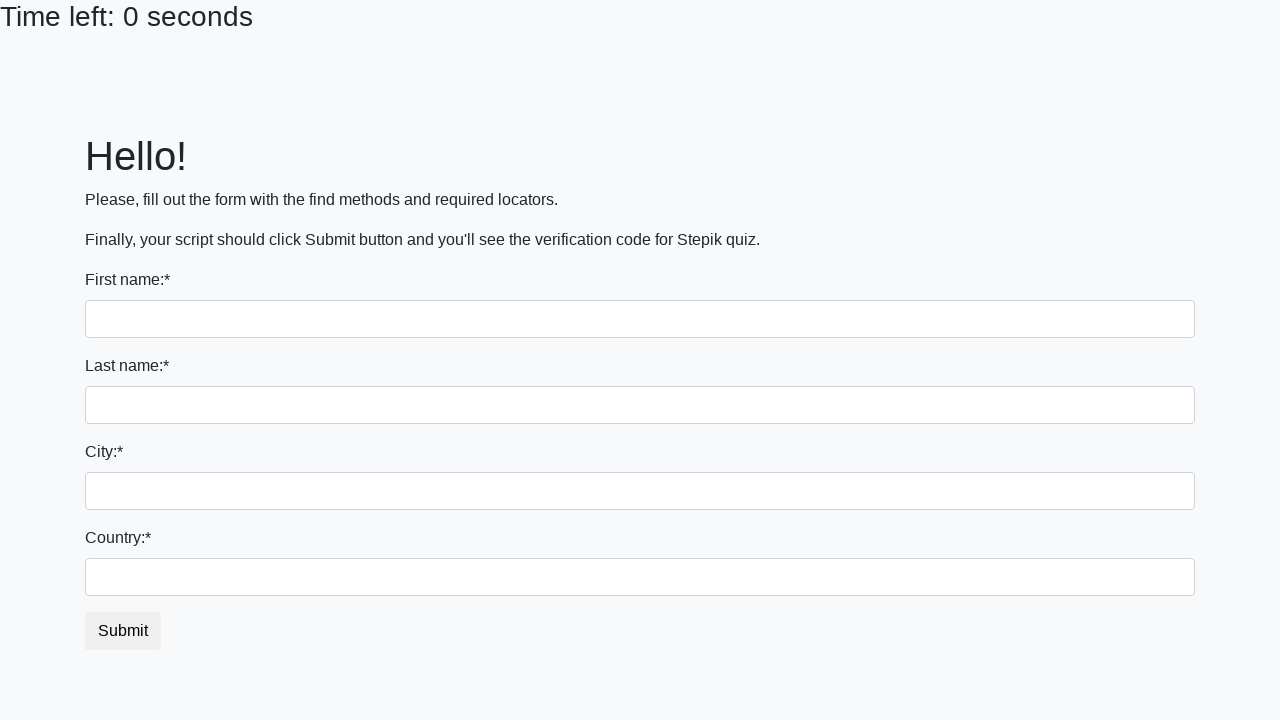

Filled first name field with 'Ivan' on input[name='first_name']
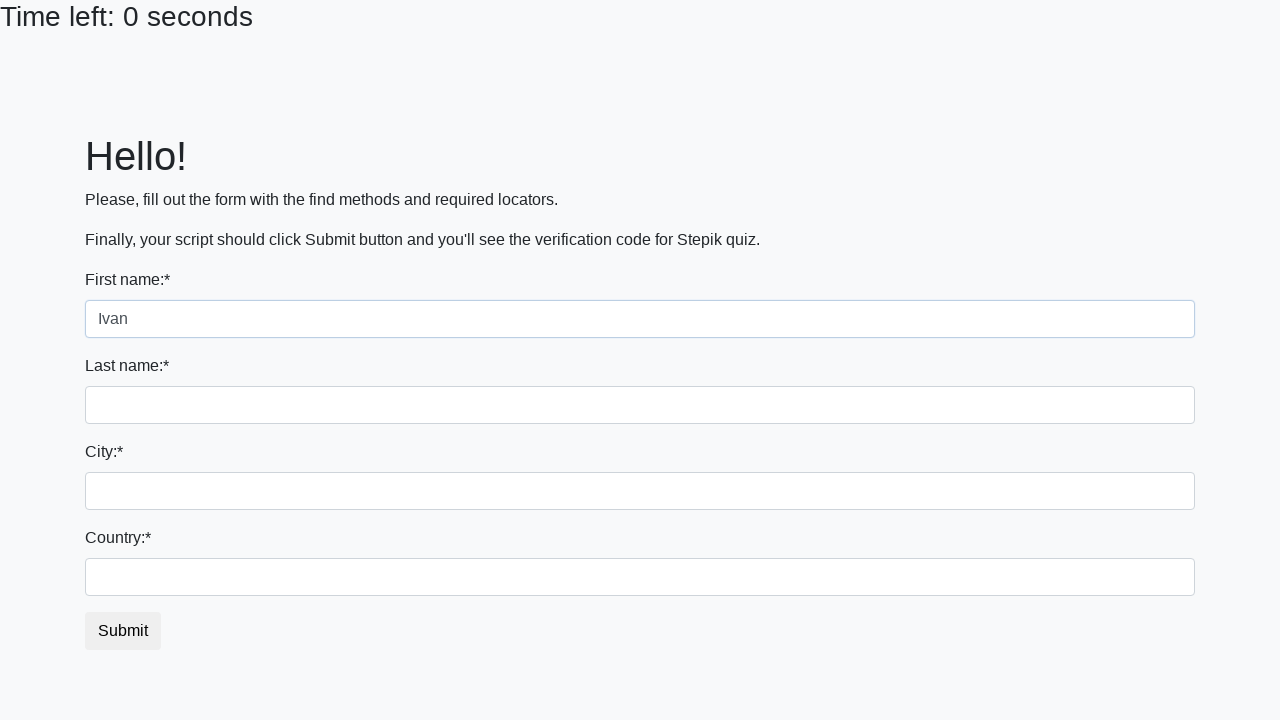

Filled last name field with 'Petrov' on input[name='last_name']
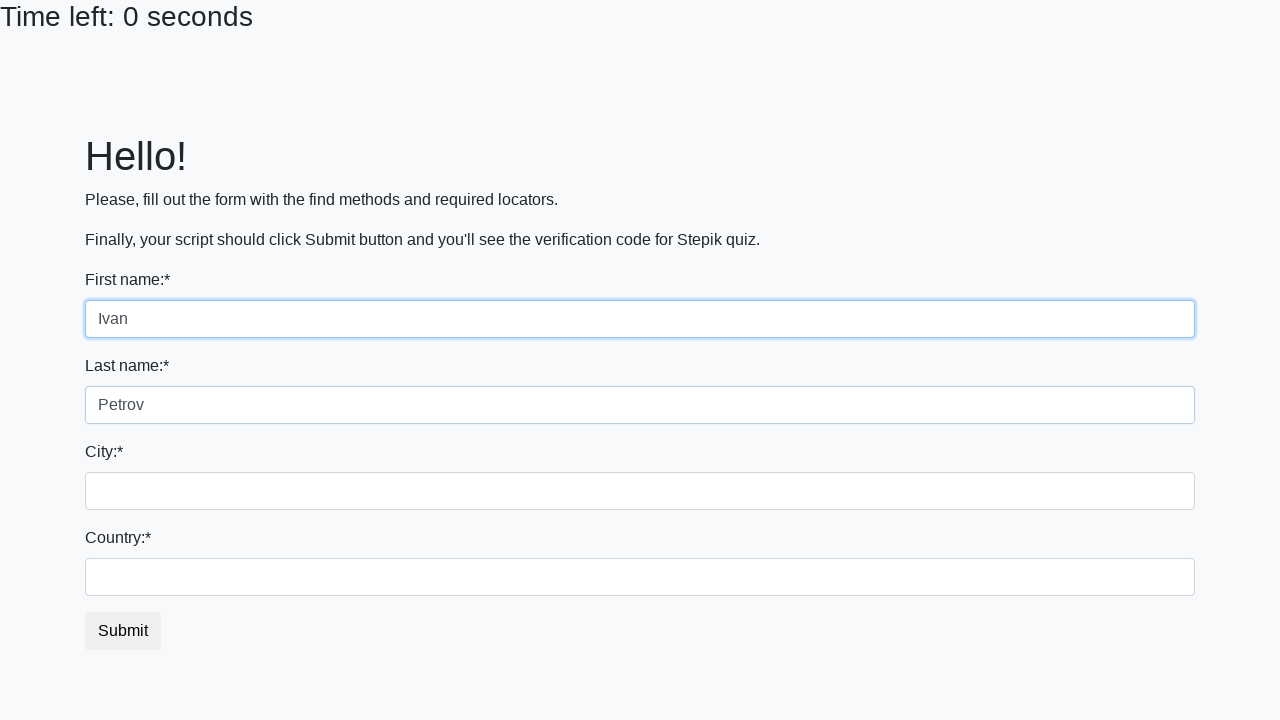

Filled city field with 'Smolensk' on .city
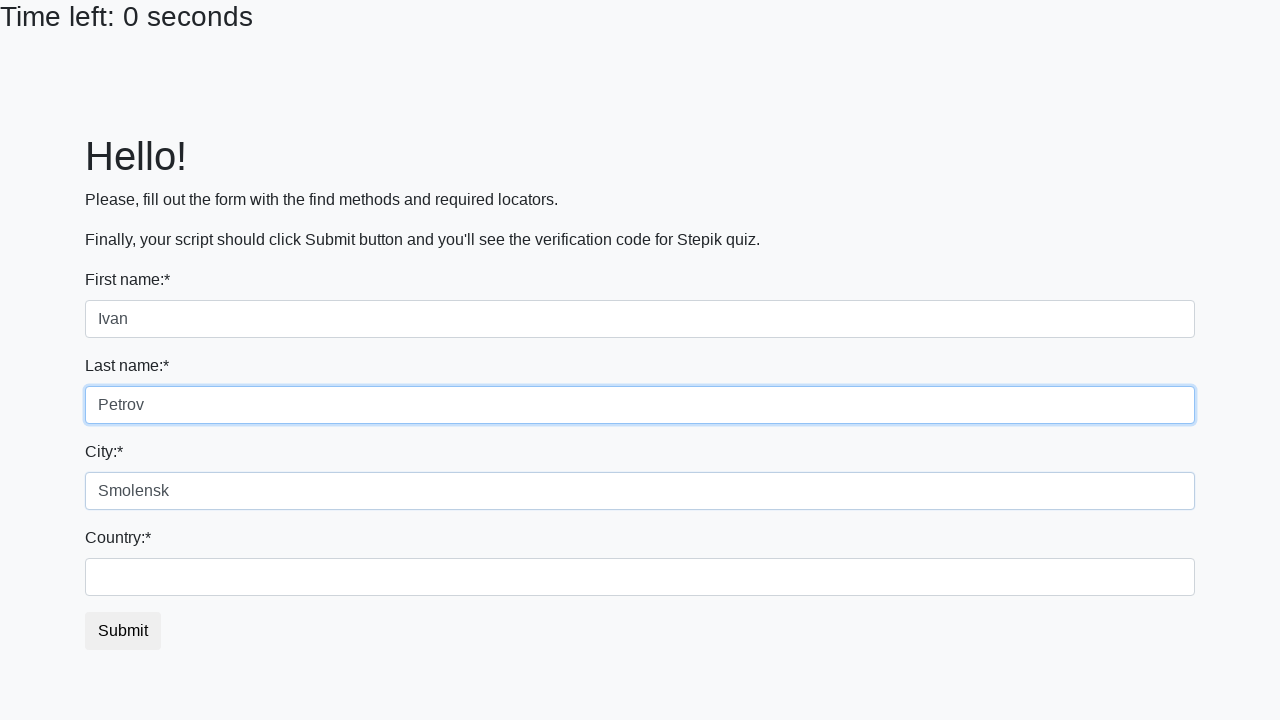

Filled country field with 'Russia' on #country
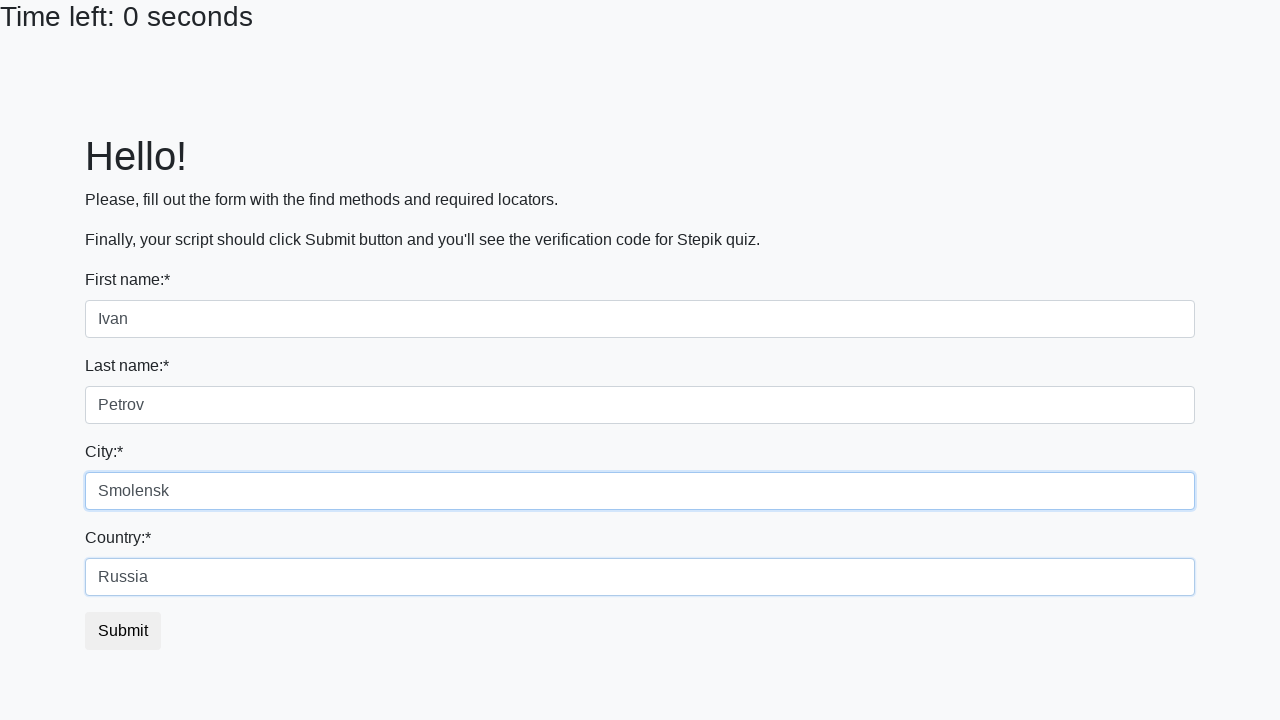

Clicked submit button to submit the form at (123, 631) on button
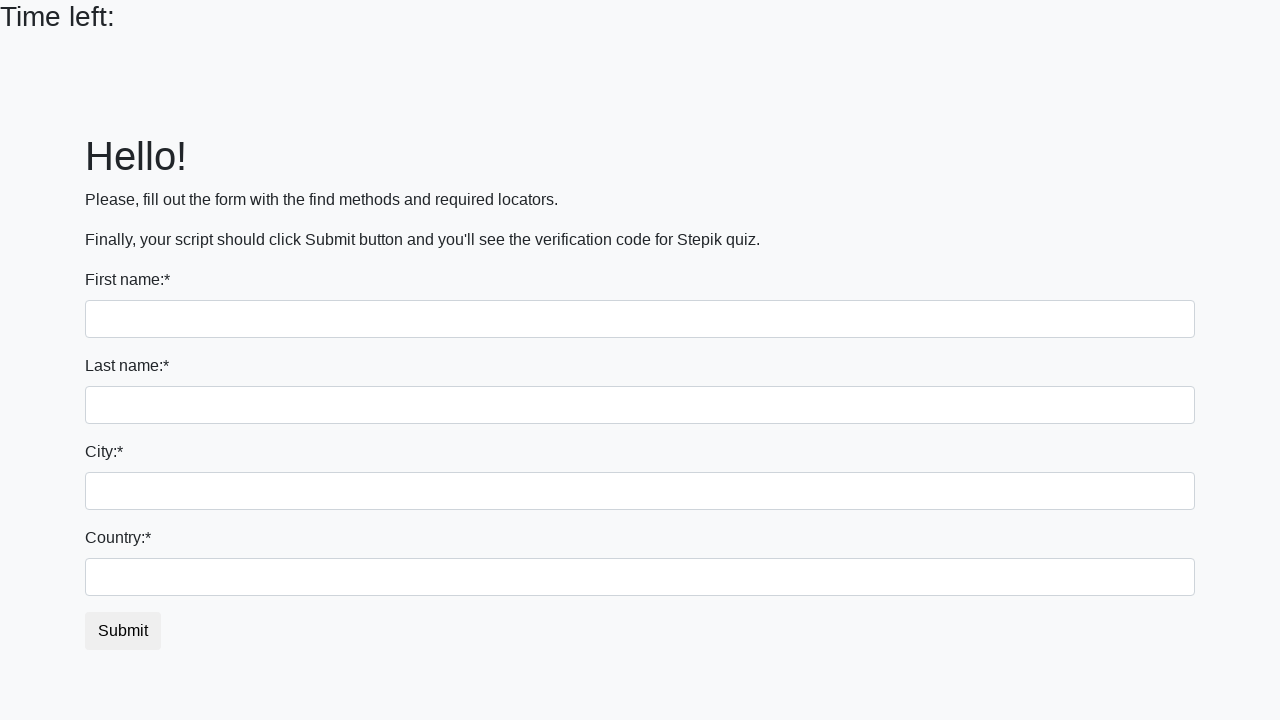

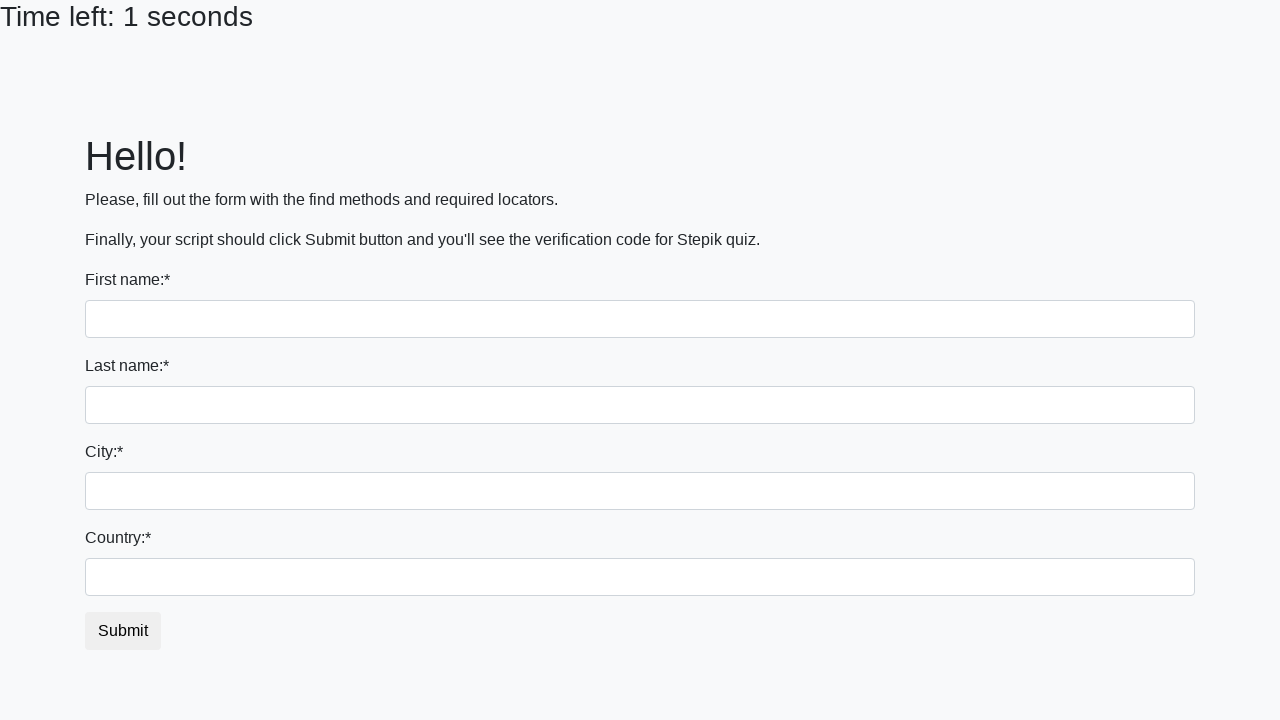